Tests pagination table functionality by clicking checkboxes on multiple rows across different pages of a paginated product table

Starting URL: https://testautomationpractice.blogspot.com/

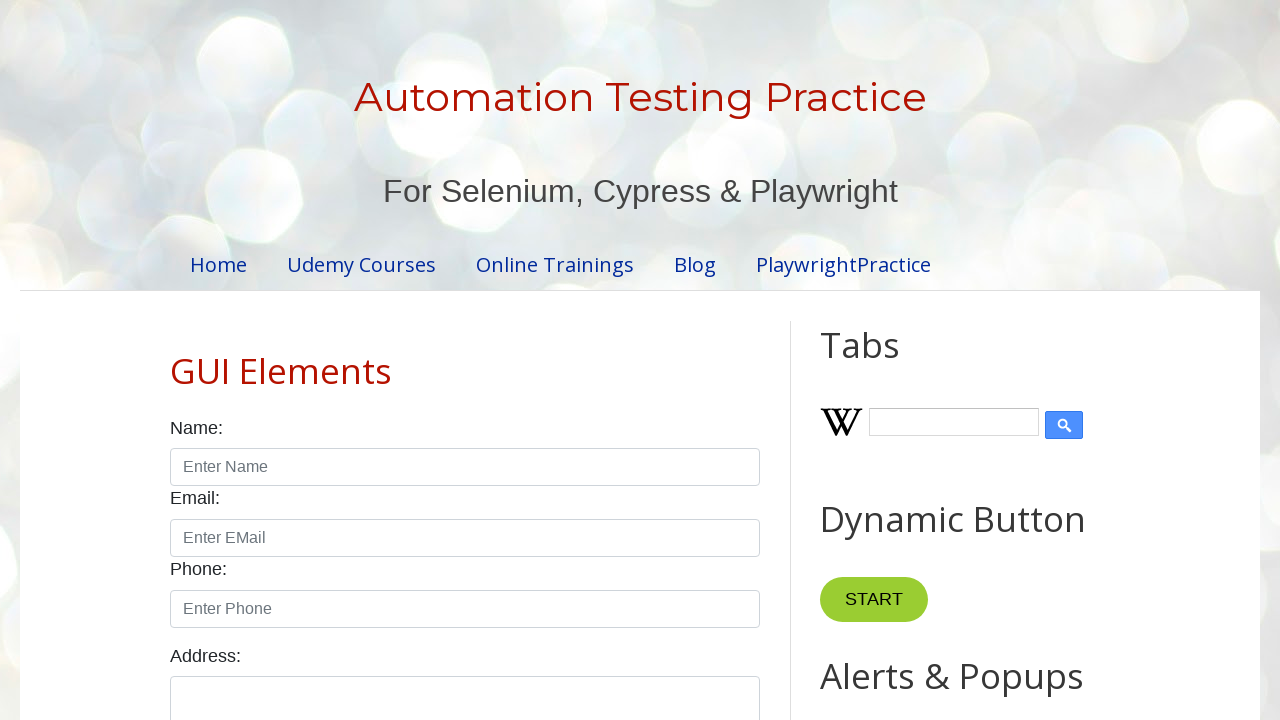

Clicked checkbox in row 1 of page 1 at (651, 361) on xpath=//*[@id='productTable']/tbody/tr[1]/td[4]/input
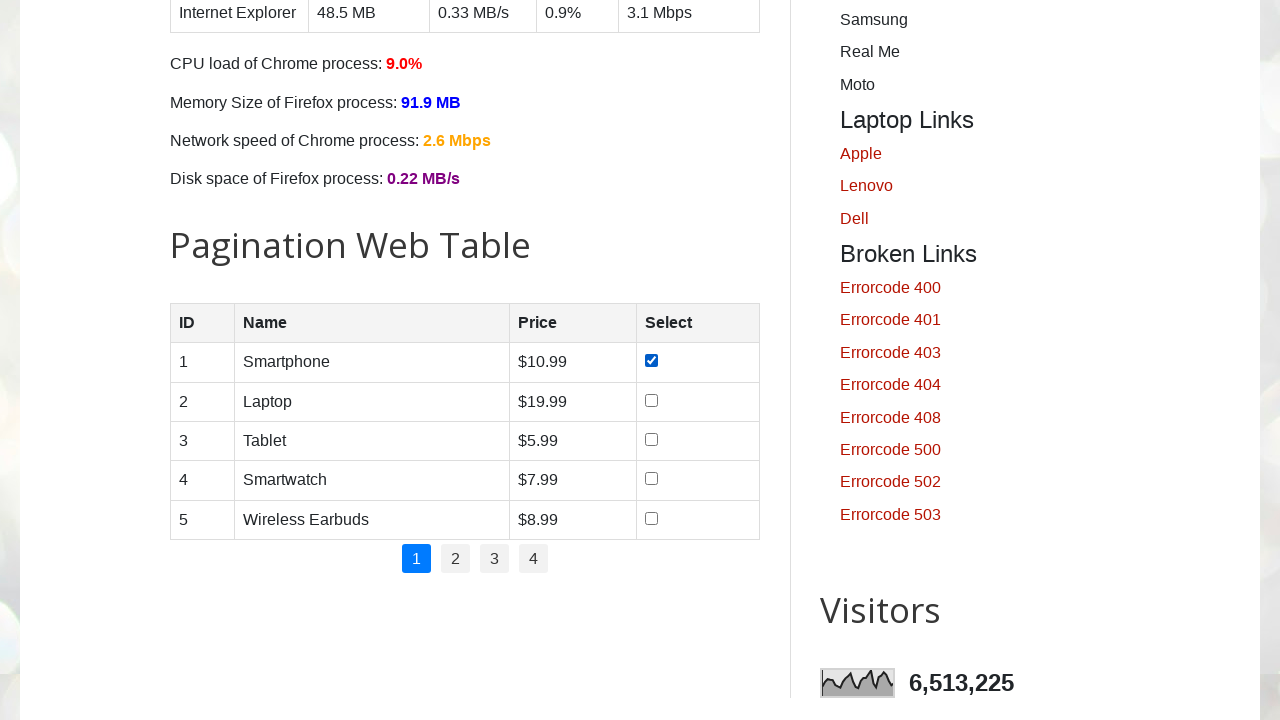

Clicked checkbox in row 2 of page 1 at (651, 400) on xpath=//*[@id='productTable']/tbody/tr[2]/td[4]/input
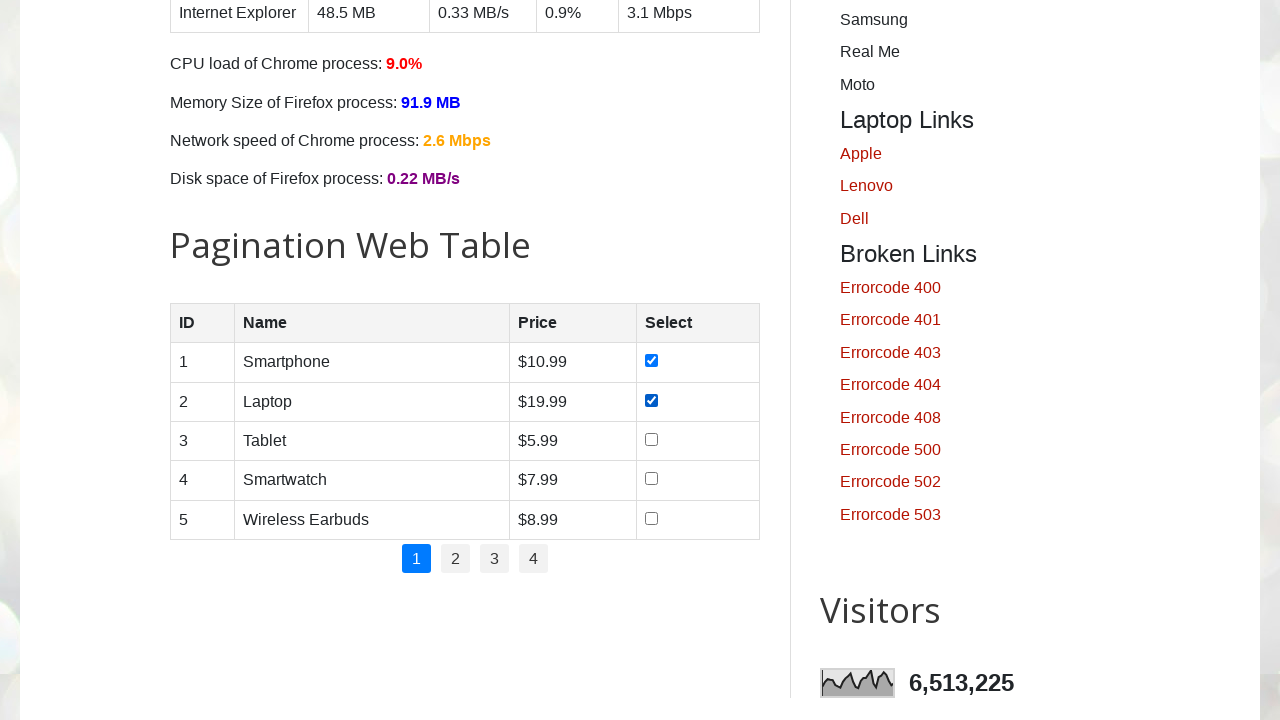

Clicked checkbox in row 3 of page 1 at (651, 439) on xpath=//*[@id='productTable']/tbody/tr[3]/td[4]/input
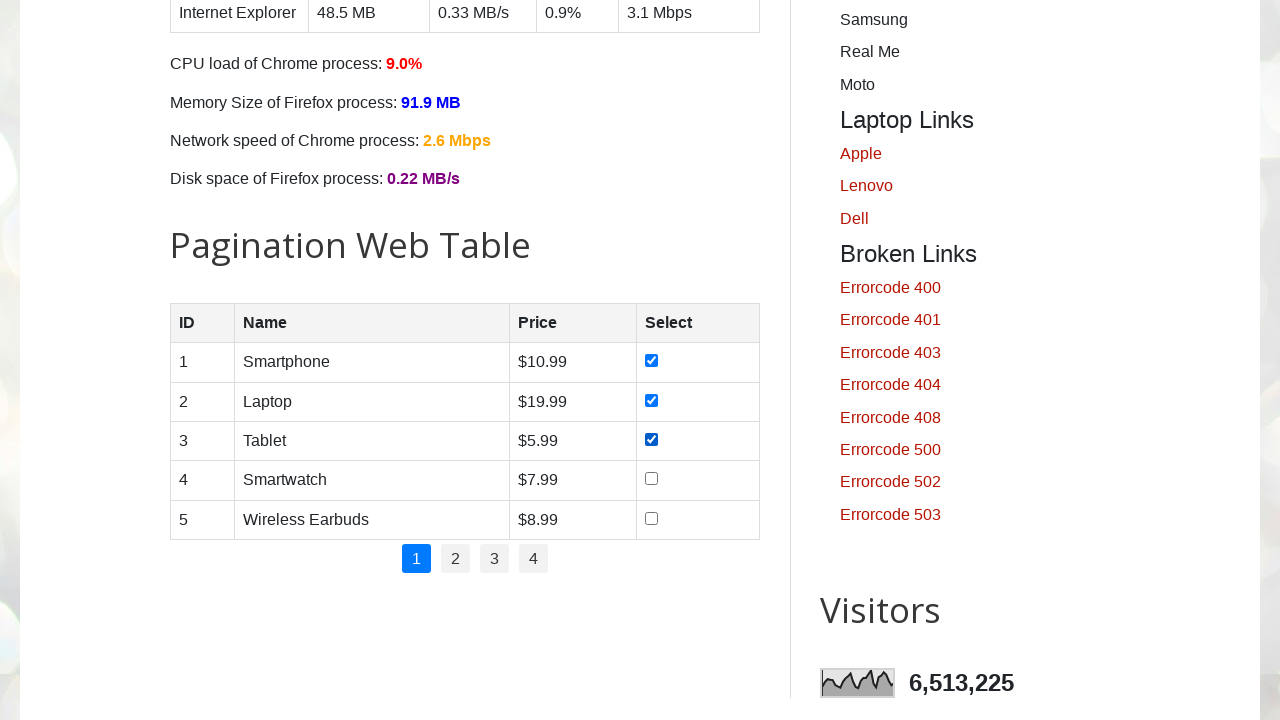

Clicked checkbox in row 4 of page 1 at (651, 479) on xpath=//*[@id='productTable']/tbody/tr[4]/td[4]/input
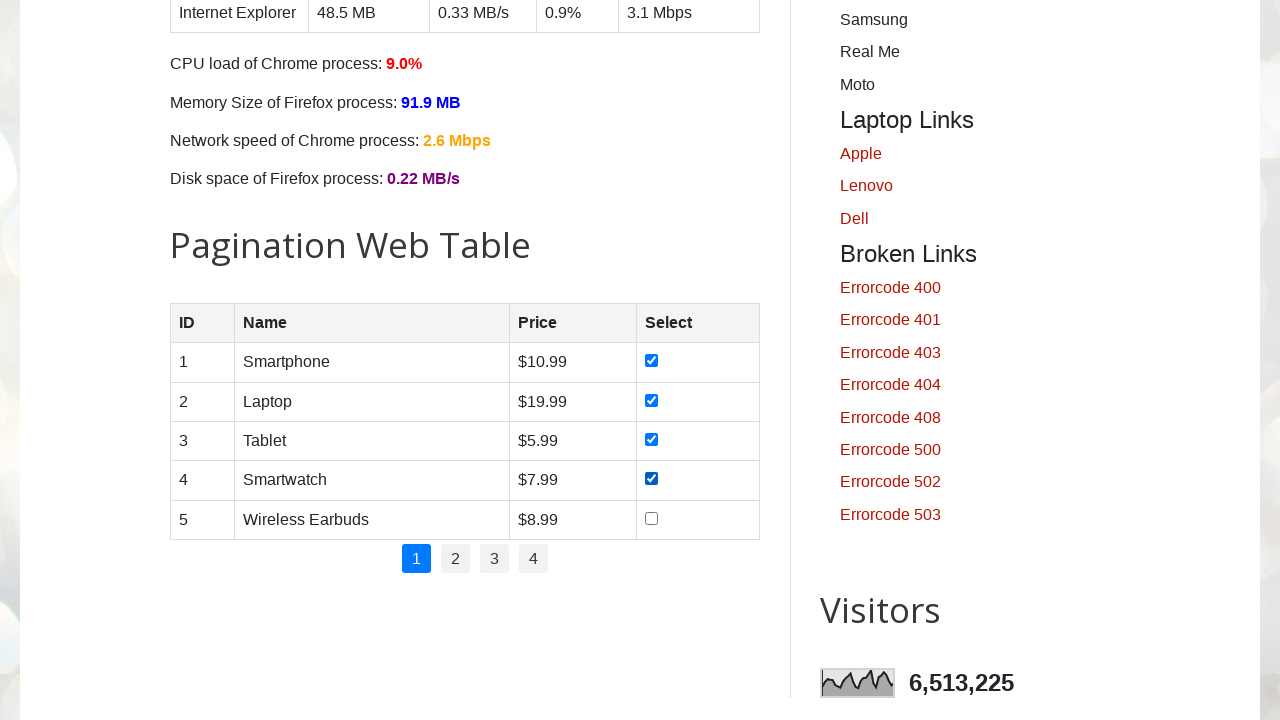

Clicked pagination link to navigate to page 2 at (456, 559) on xpath=//*[@id='pagination']/li[2]/a
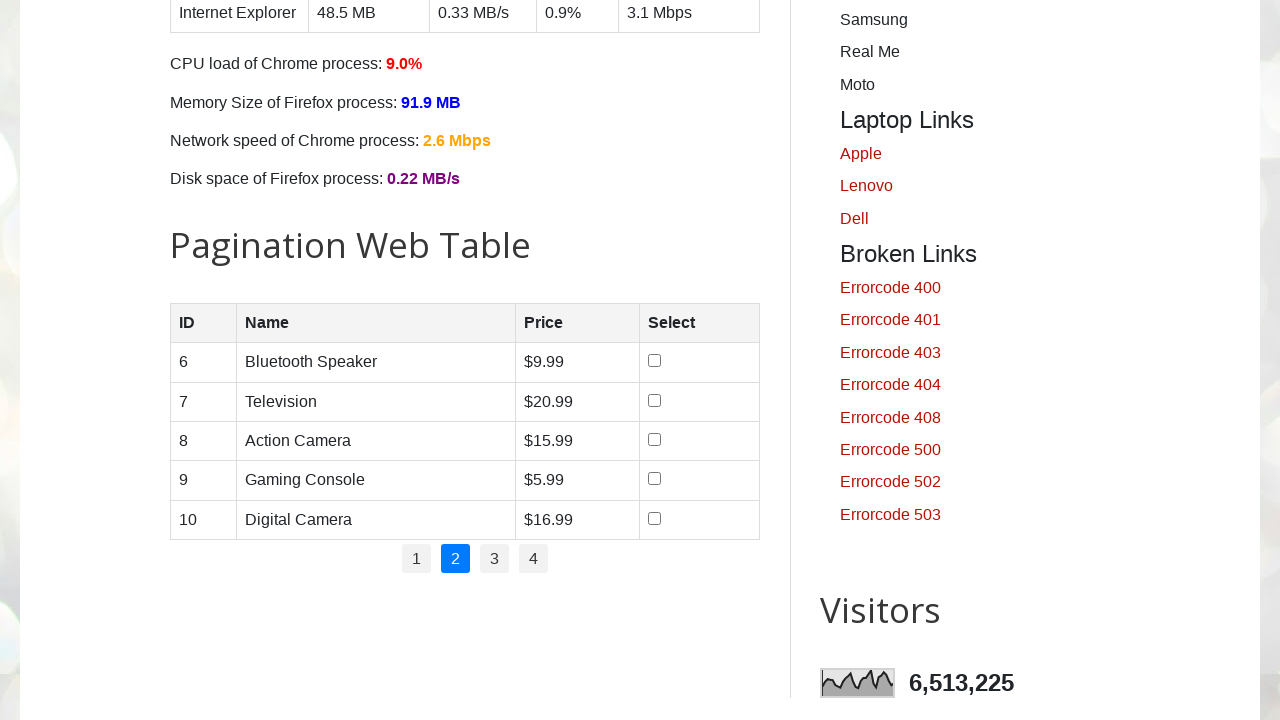

Waited for page 2 to load
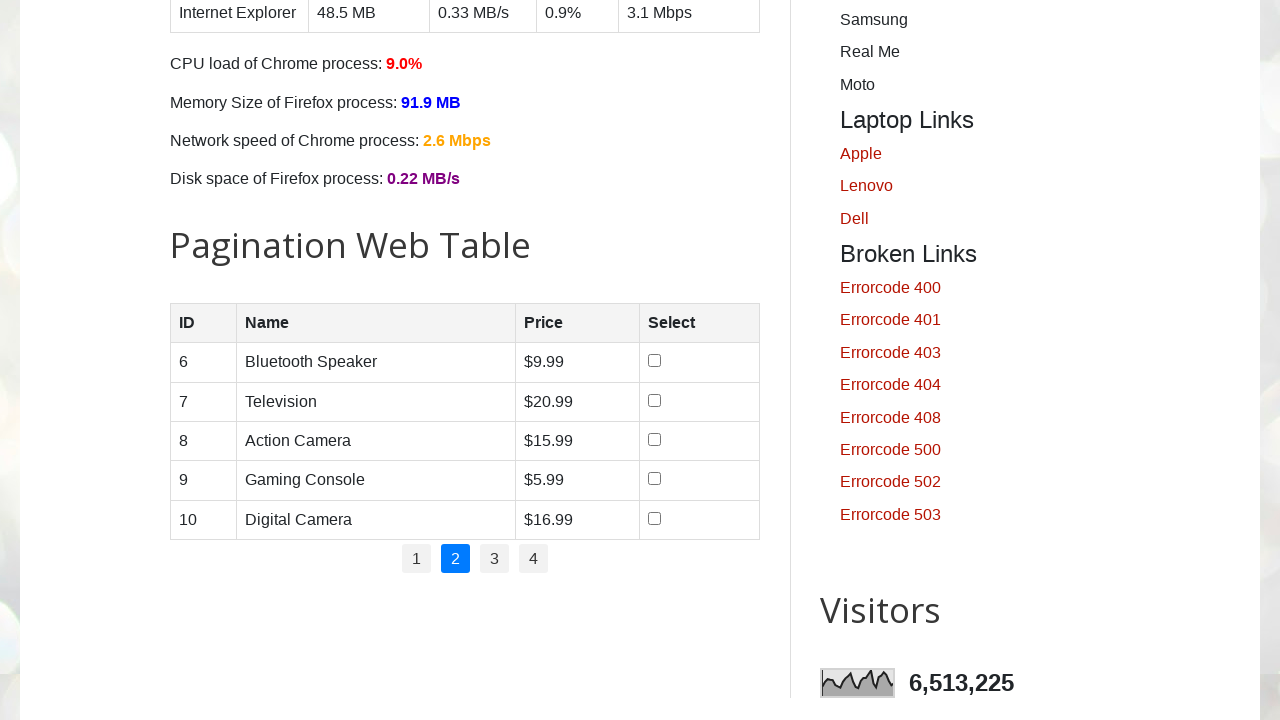

Clicked checkbox in row 1 of page 2 at (654, 361) on xpath=//*[@id='productTable']/tbody/tr[1]/td[4]/input
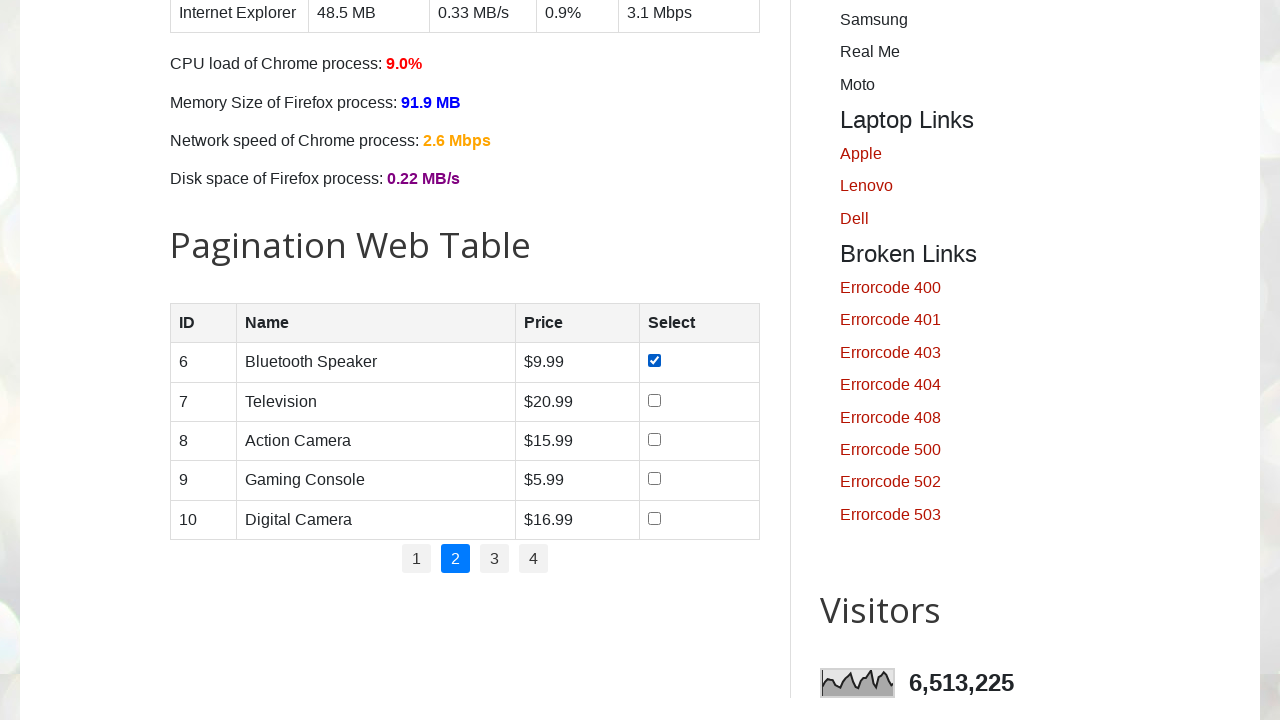

Clicked checkbox in row 2 of page 2 at (654, 400) on xpath=//*[@id='productTable']/tbody/tr[2]/td[4]/input
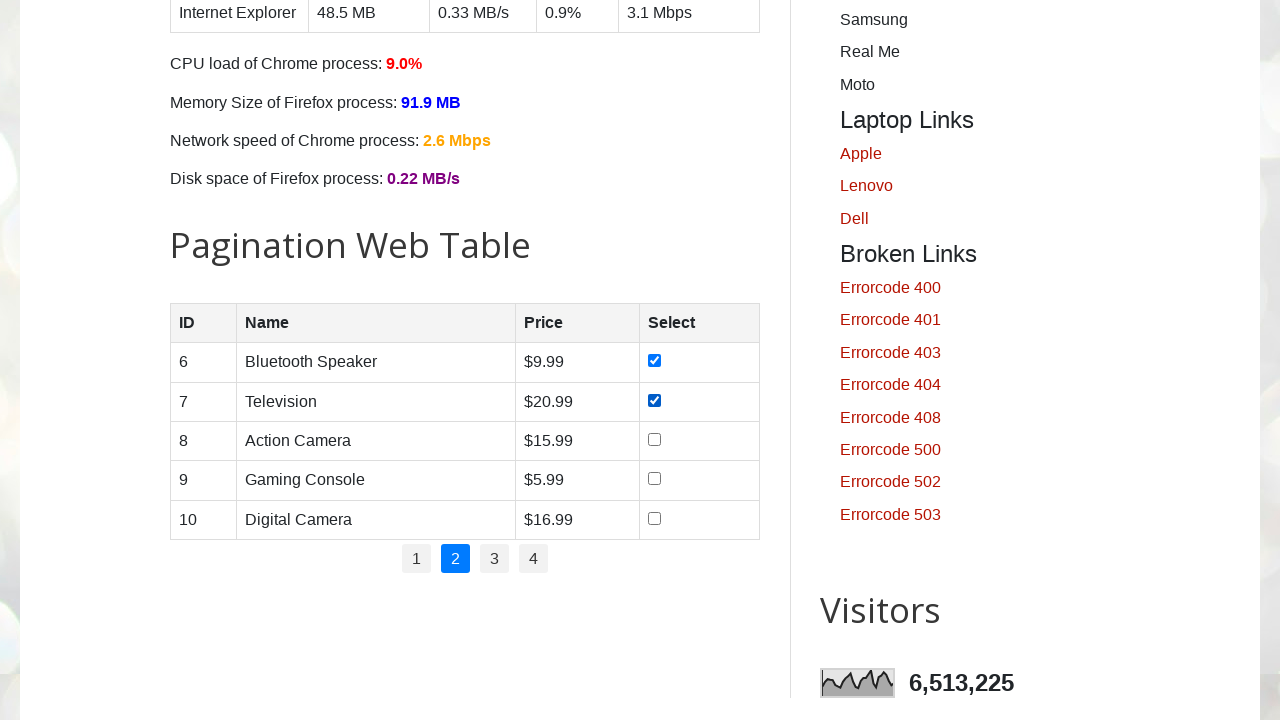

Clicked checkbox in row 3 of page 2 at (654, 439) on xpath=//*[@id='productTable']/tbody/tr[3]/td[4]/input
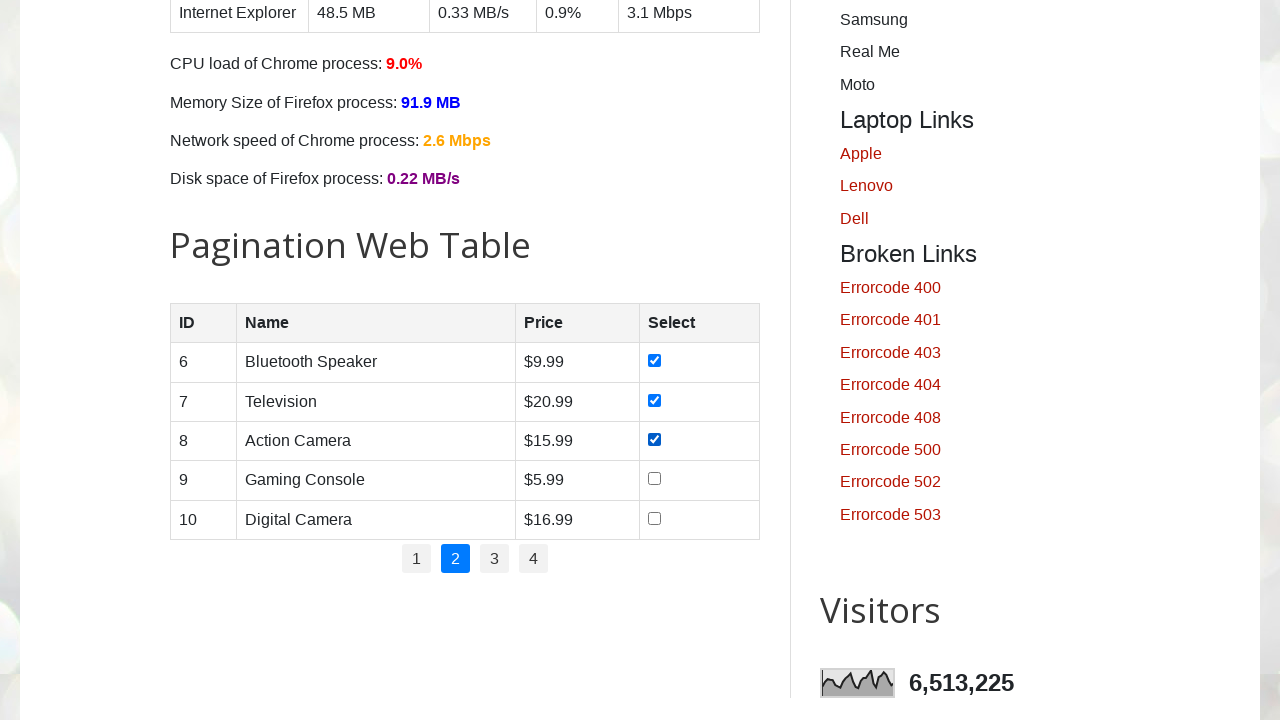

Clicked checkbox in row 4 of page 2 at (654, 479) on xpath=//*[@id='productTable']/tbody/tr[4]/td[4]/input
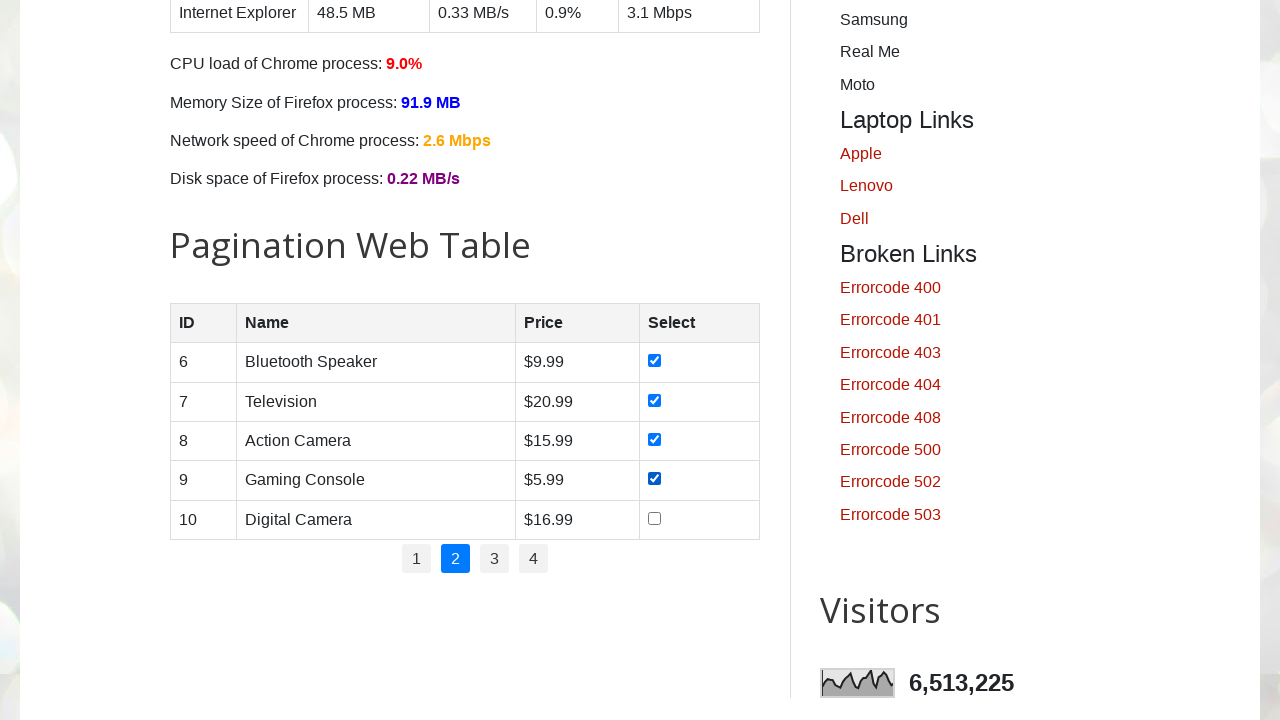

Clicked checkbox in row 5 of page 2 at (654, 518) on xpath=//*[@id='productTable']/tbody/tr[5]/td[4]/input
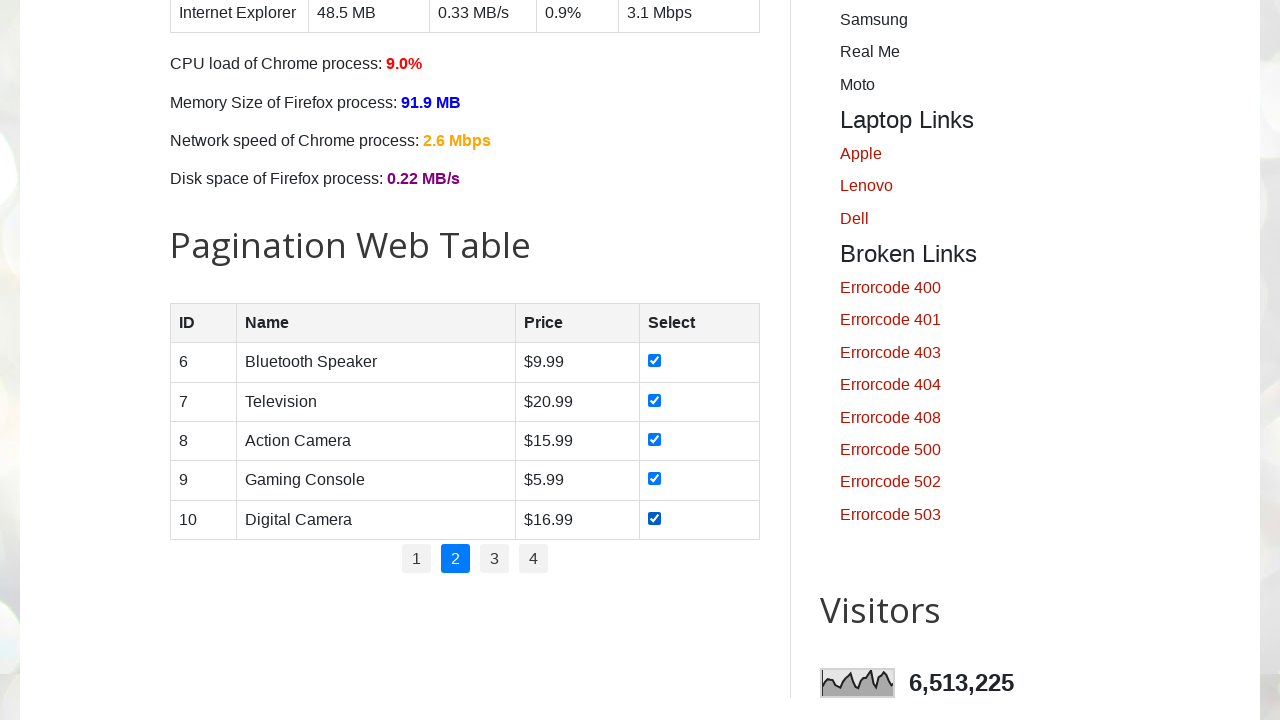

Clicked pagination link to navigate to page 3 at (494, 559) on xpath=//*[@id='pagination']/li[3]/a
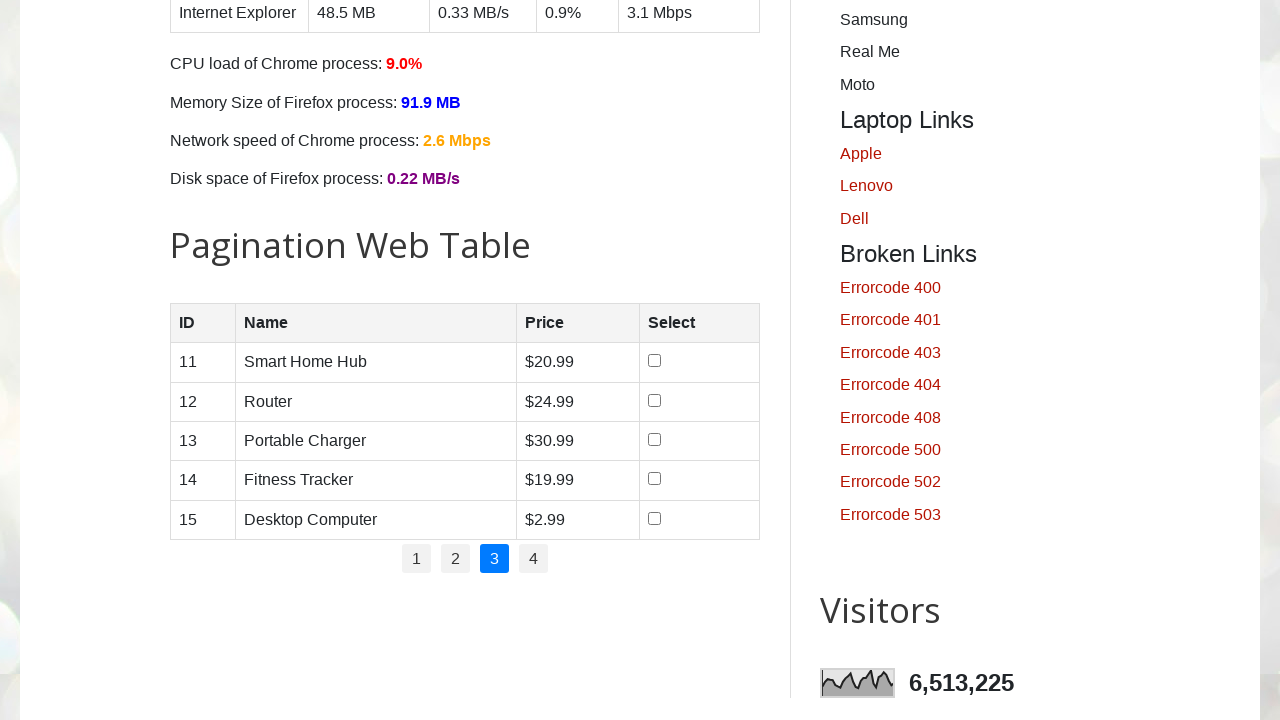

Waited for page 3 to load
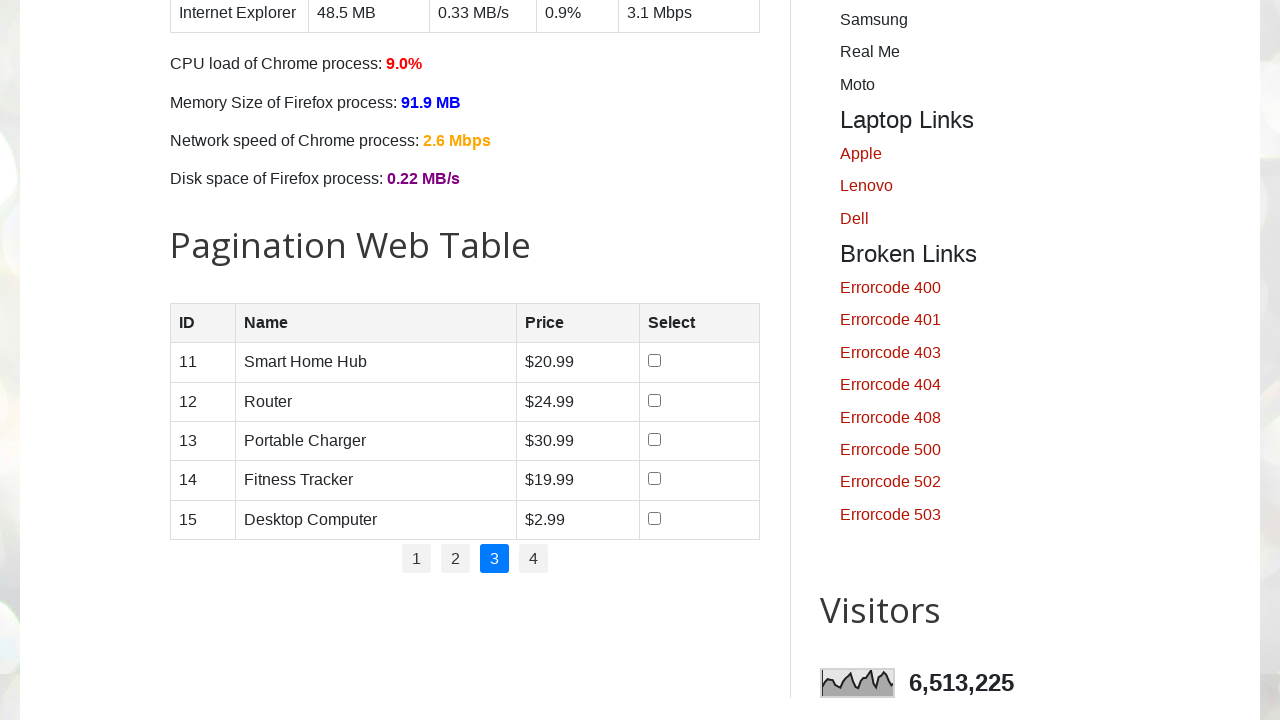

Clicked checkbox in row 1 of page 3 at (655, 361) on xpath=//*[@id='productTable']/tbody/tr[1]/td[4]/input
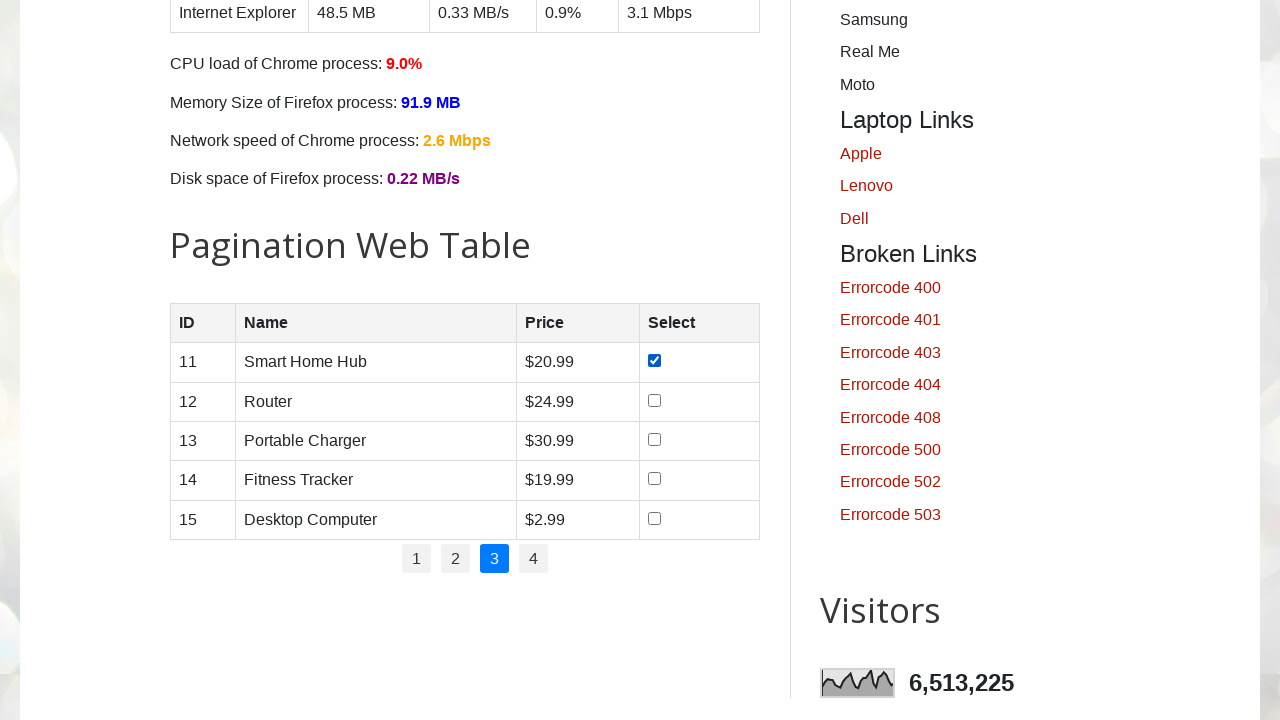

Clicked checkbox in row 3 of page 3 at (655, 439) on xpath=//*[@id='productTable']/tbody/tr[3]/td[4]/input
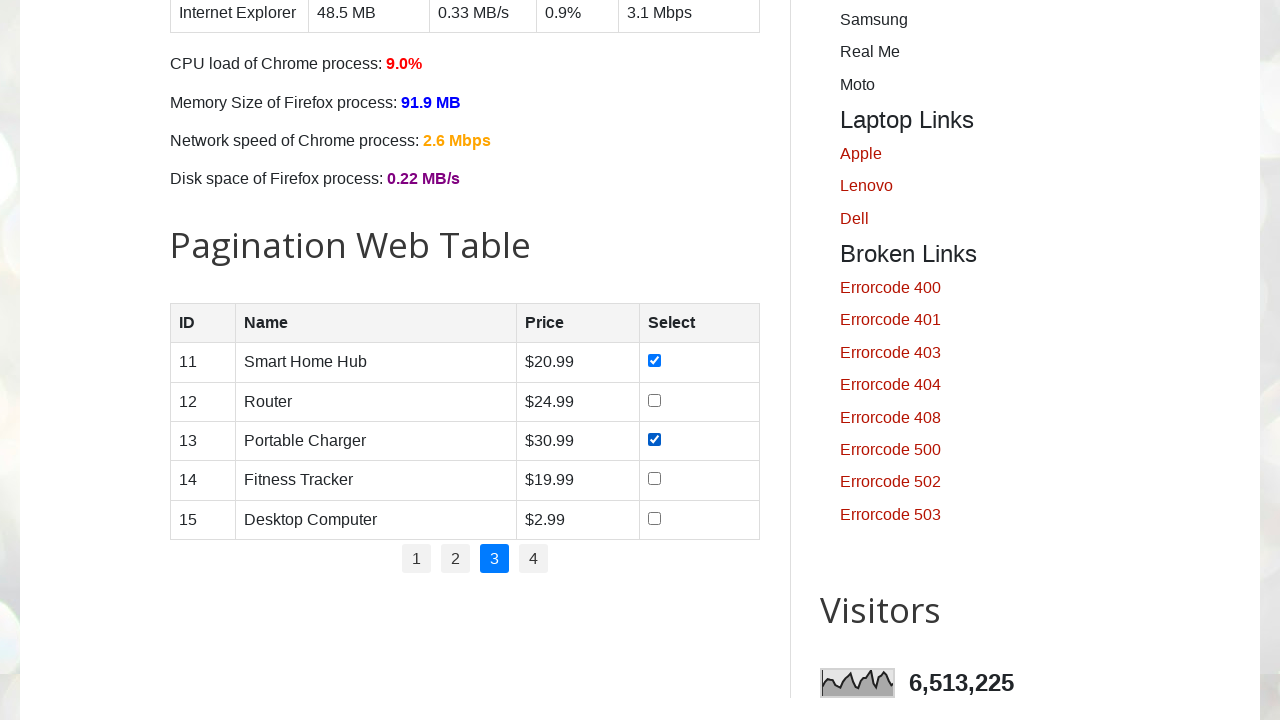

Clicked checkbox in row 5 of page 3 at (655, 518) on xpath=//*[@id='productTable']/tbody/tr[5]/td[4]/input
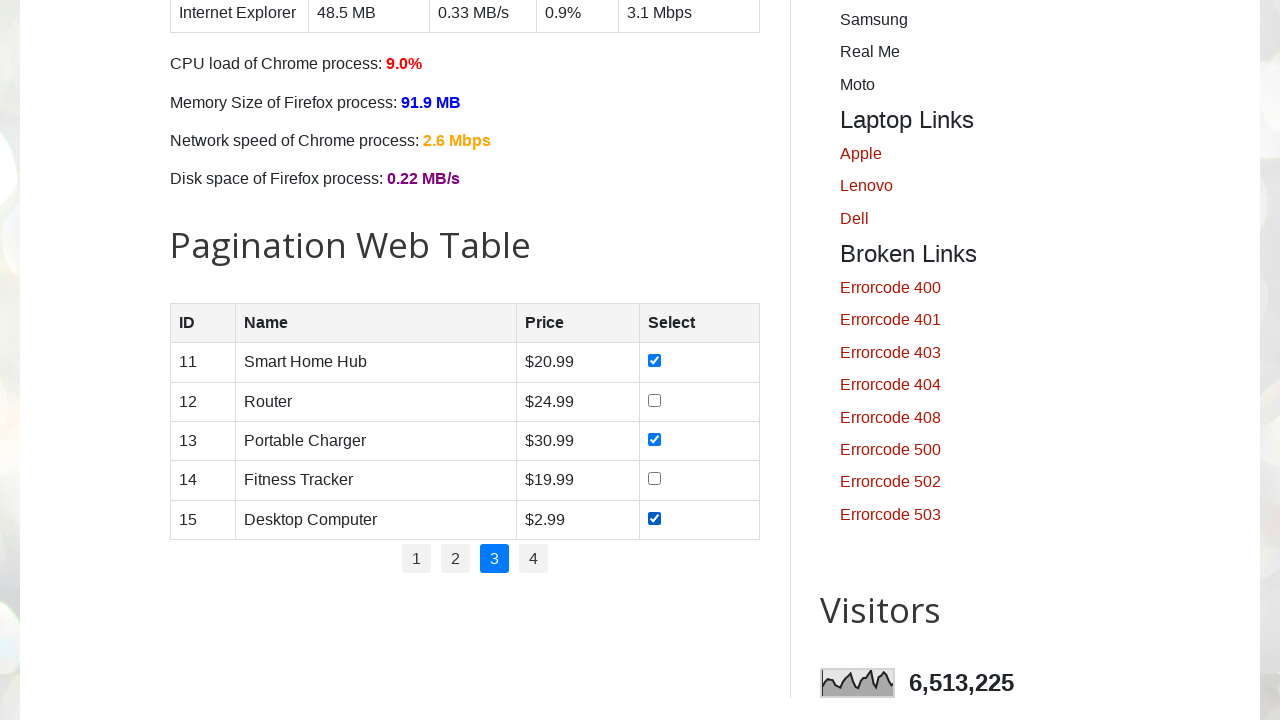

Clicked pagination link to navigate to page 4 at (534, 559) on xpath=//*[@id='pagination']/li[4]/a
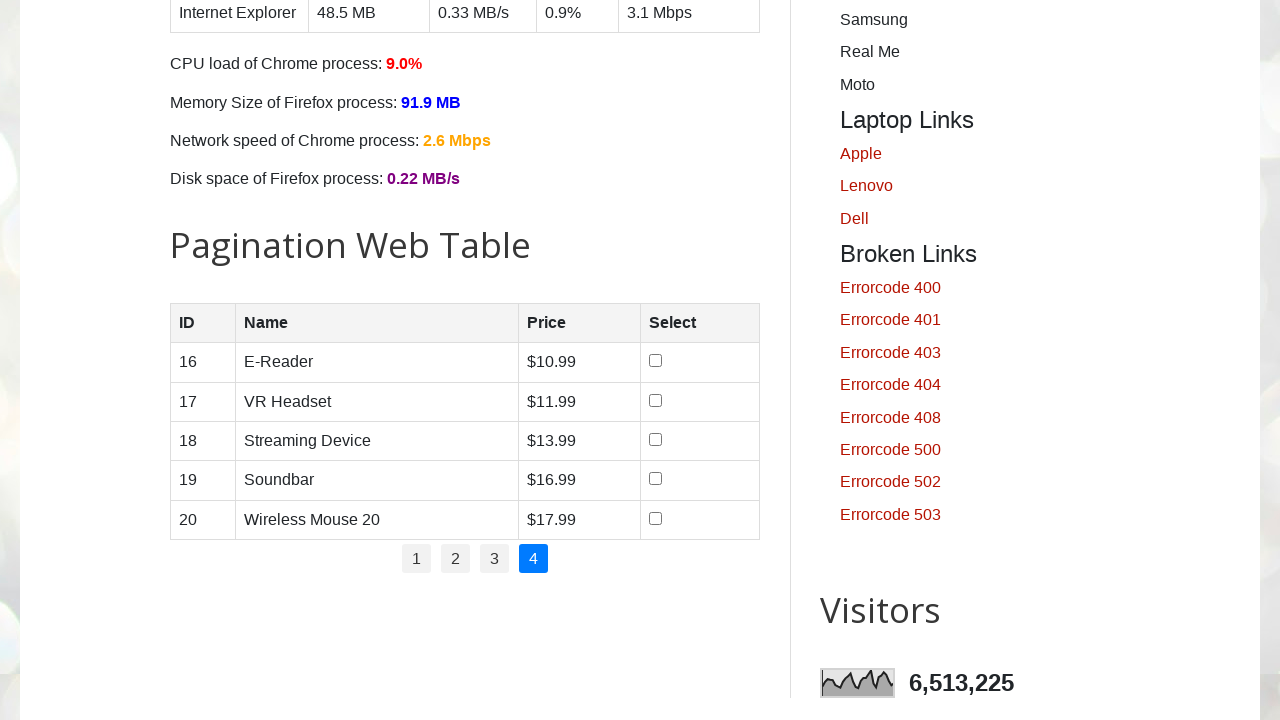

Waited for page 4 to load
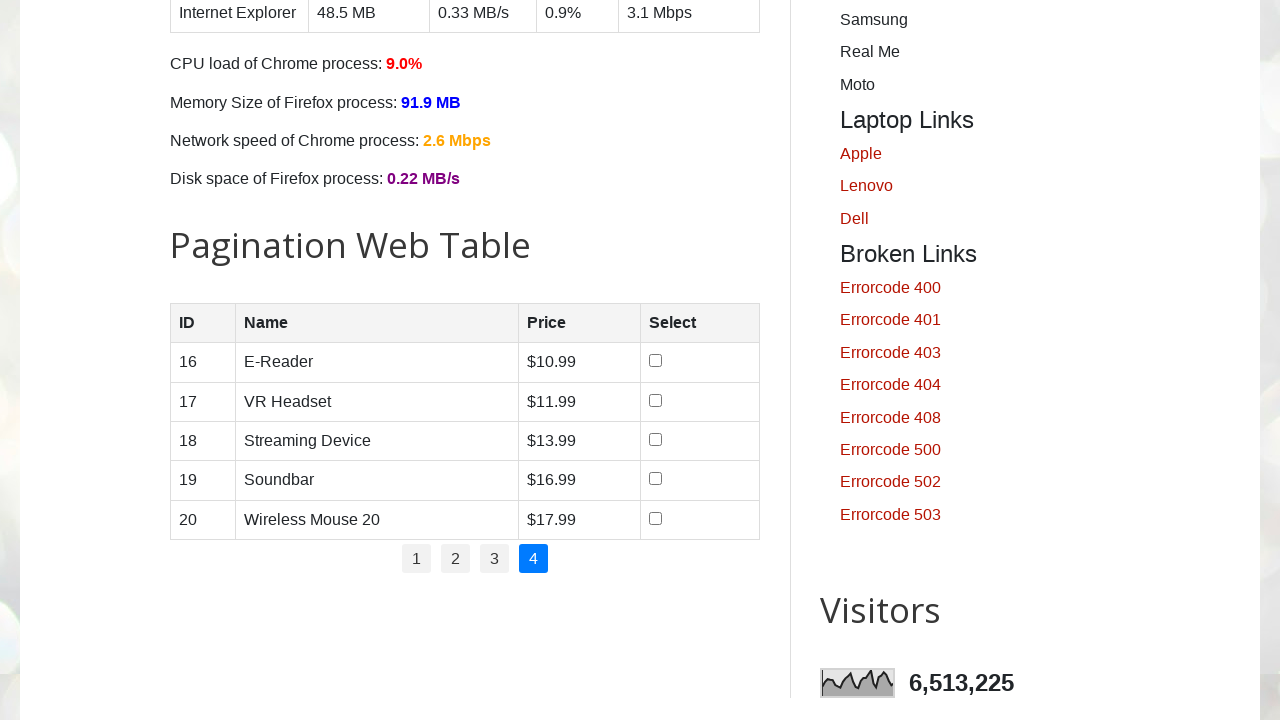

Clicked checkbox in row 1 of page 4 at (656, 361) on xpath=//*[@id='productTable']/tbody/tr[1]/td[4]/input
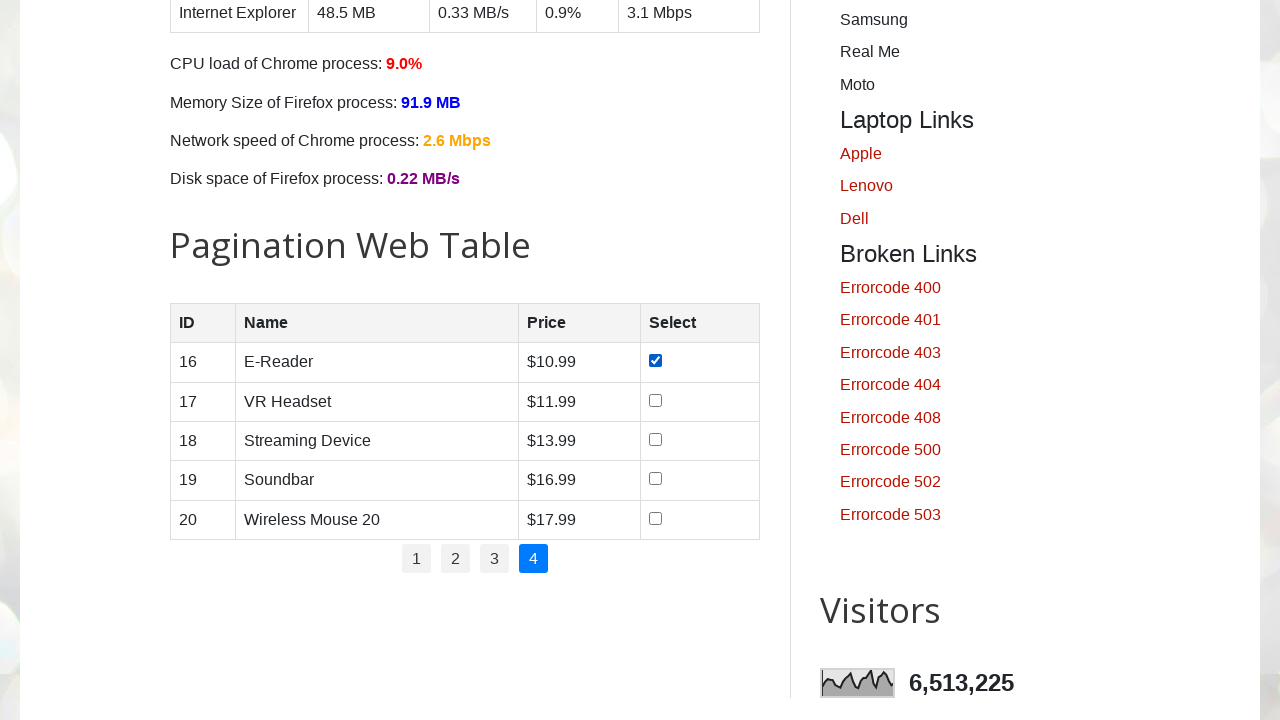

Clicked checkbox in row 3 of page 4 at (656, 439) on xpath=//*[@id='productTable']/tbody/tr[3]/td[4]/input
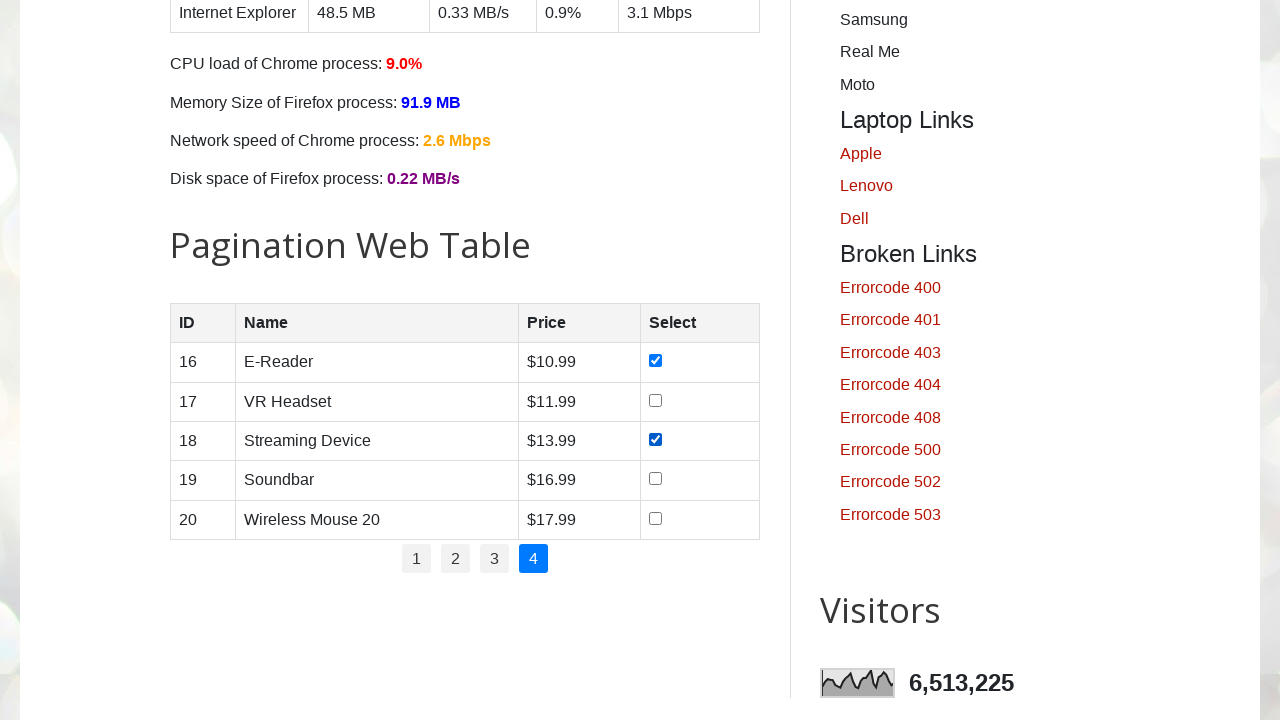

Clicked checkbox in row 2 of page 4 at (656, 400) on xpath=//*[@id='productTable']/tbody/tr[2]/td[4]/input
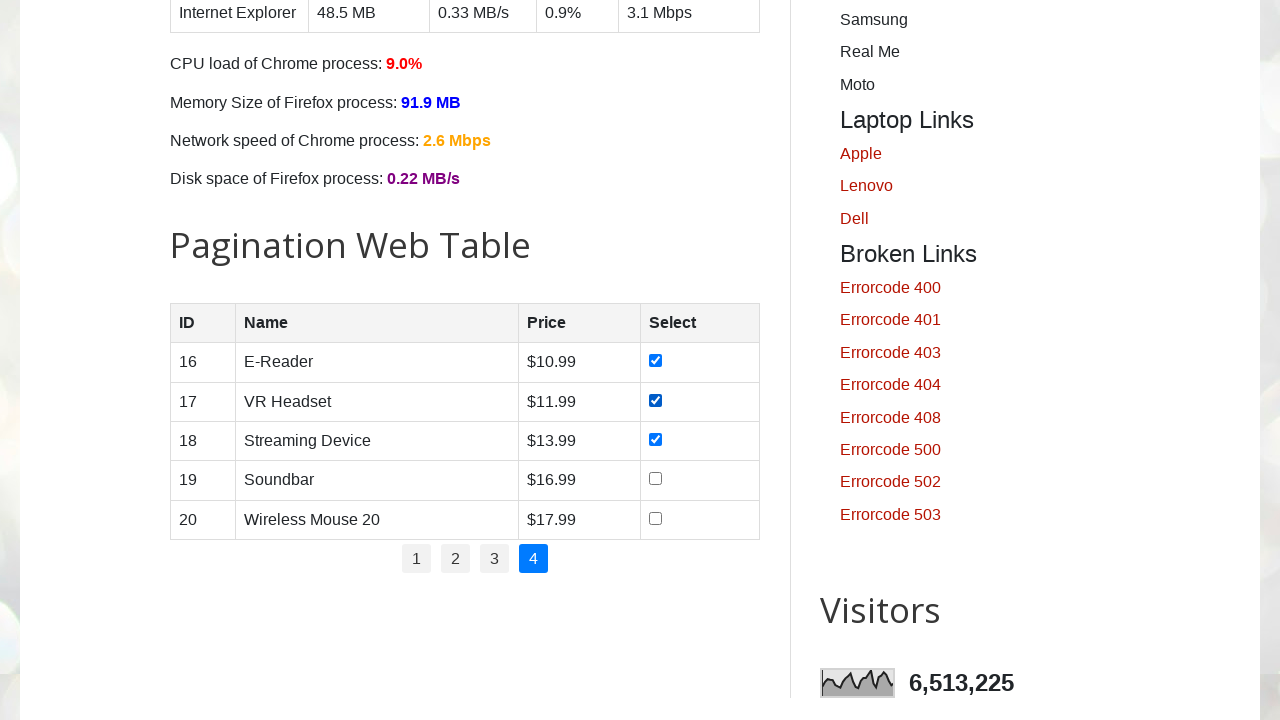

Clicked checkbox in row 5 of page 4 at (656, 518) on xpath=//*[@id='productTable']/tbody/tr[5]/td[4]/input
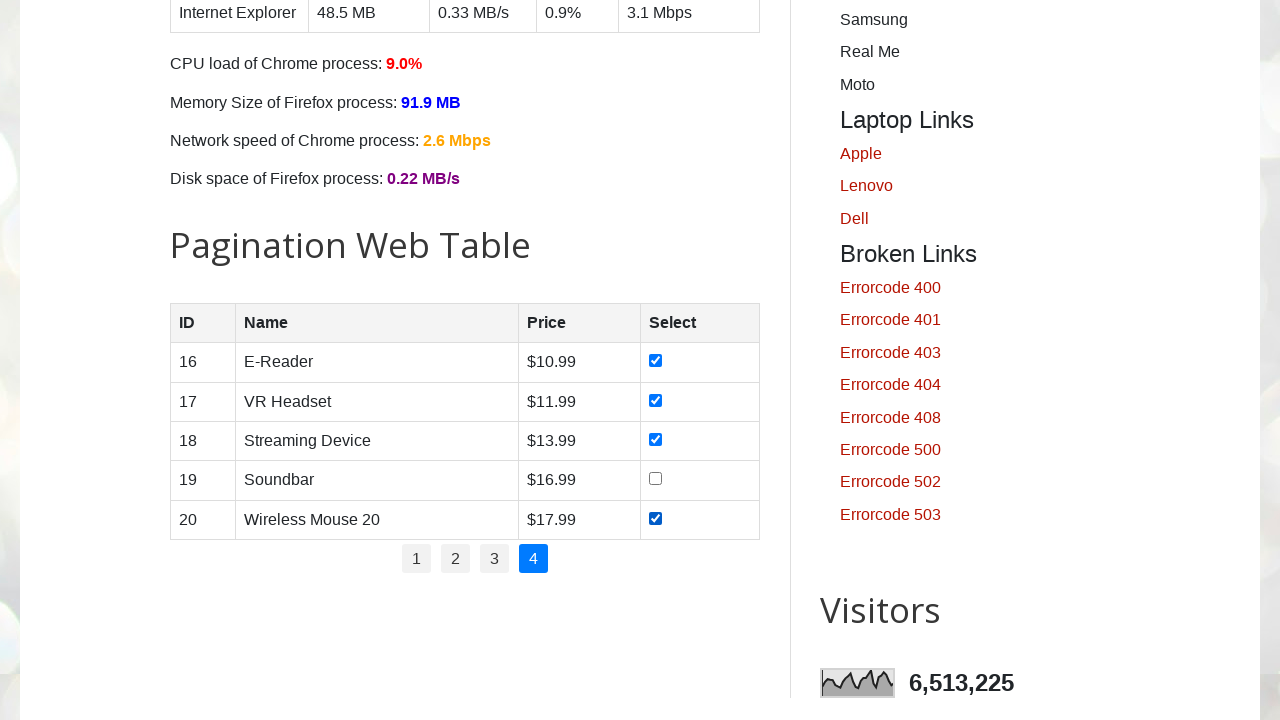

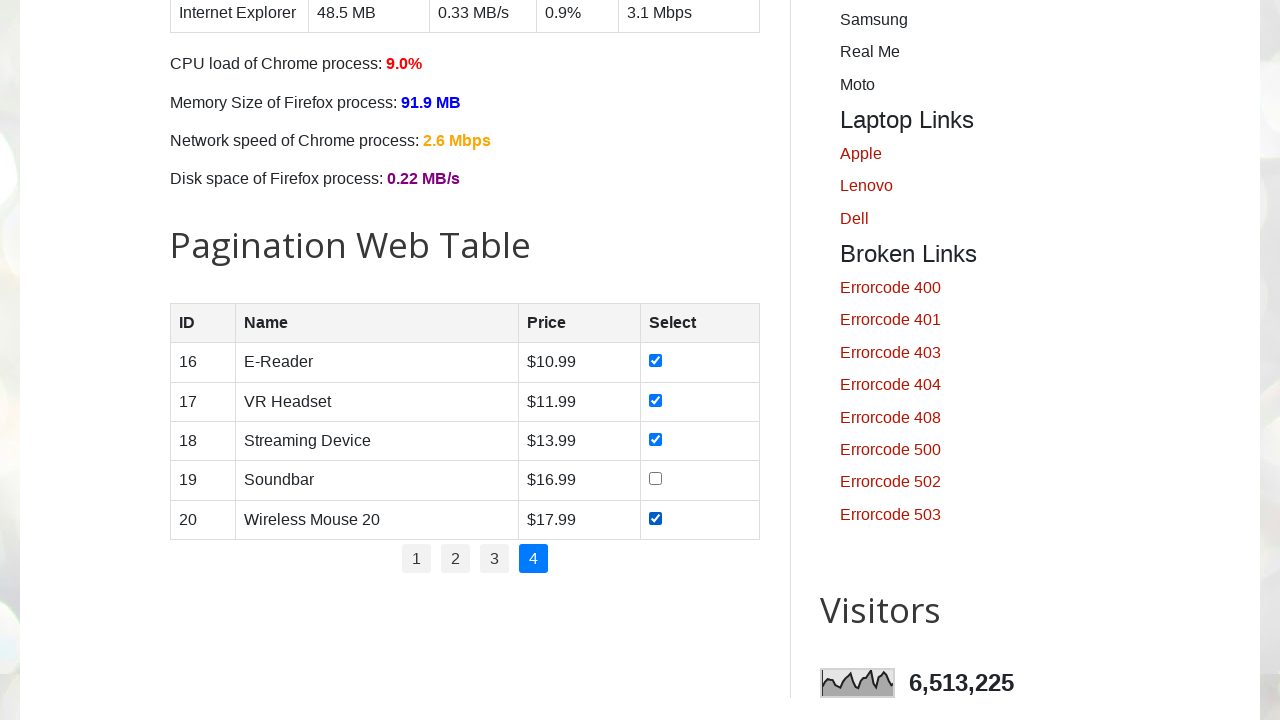